Tests adding multiple todo items to the list and verifying they appear correctly

Starting URL: https://demo.playwright.dev/todomvc

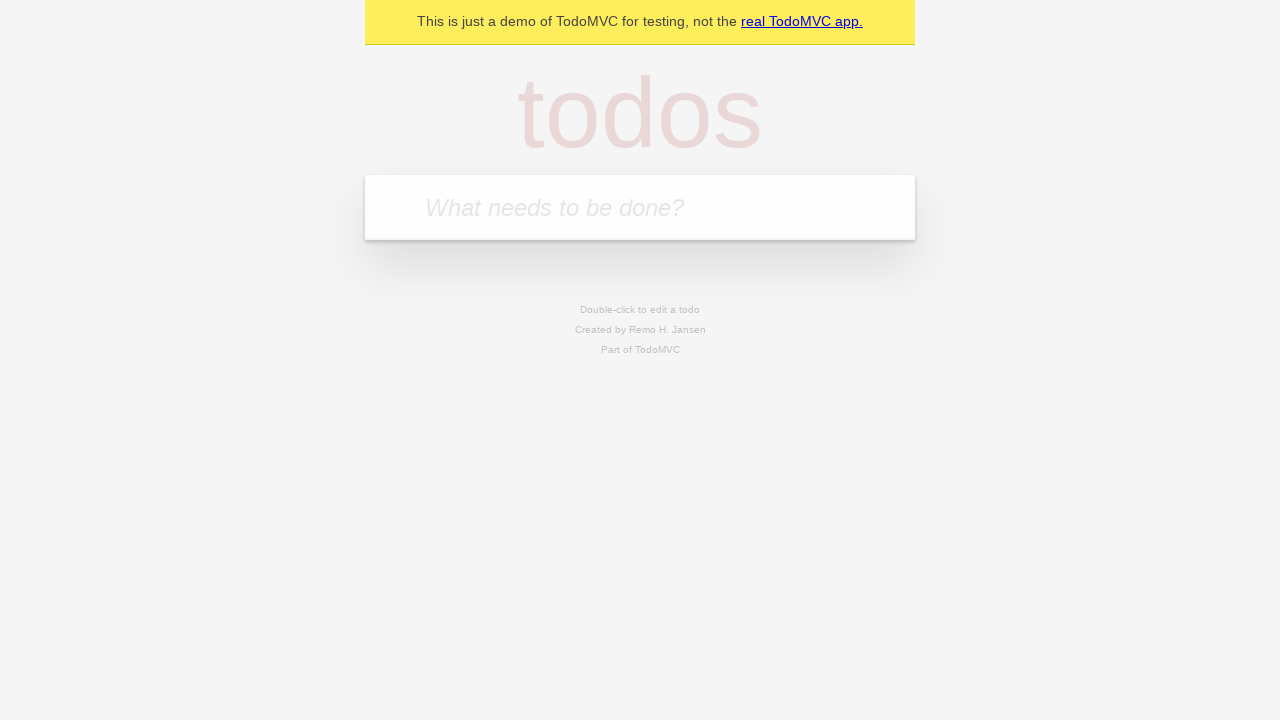

Located the todo input field with placeholder 'What needs to be done?'
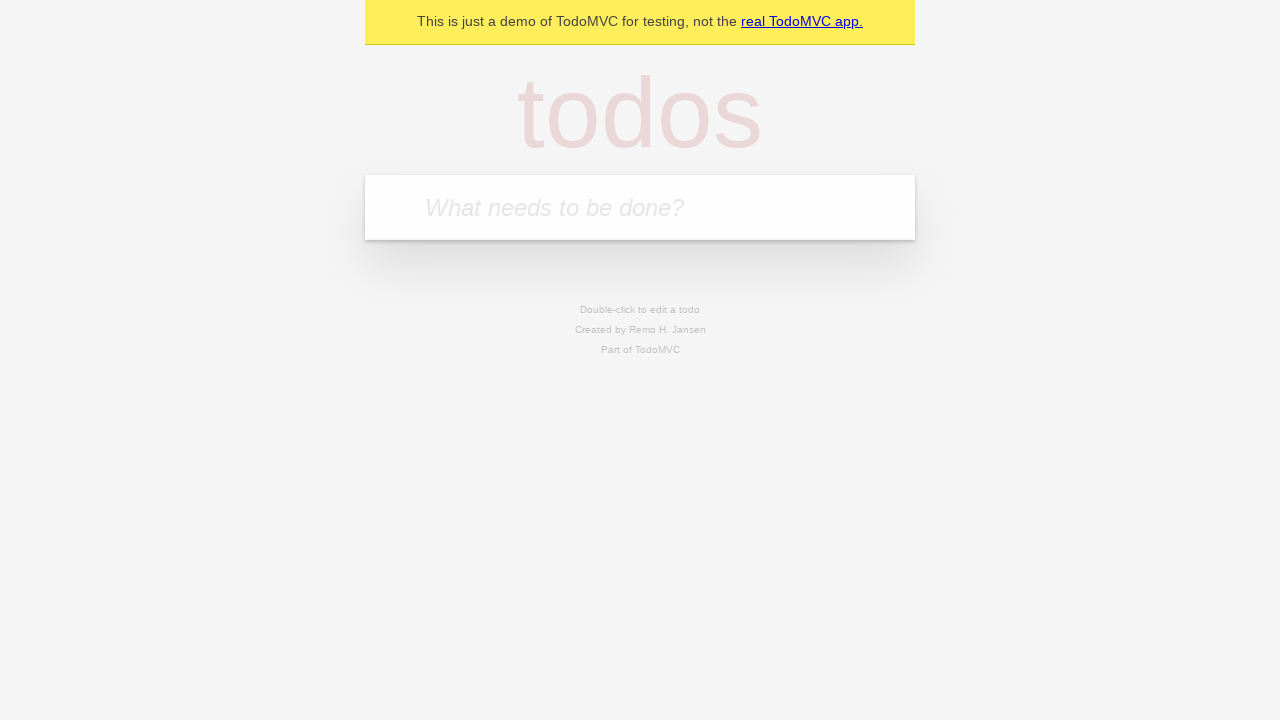

Filled first todo input with 'buy some cheese' on internal:attr=[placeholder="What needs to be done?"i]
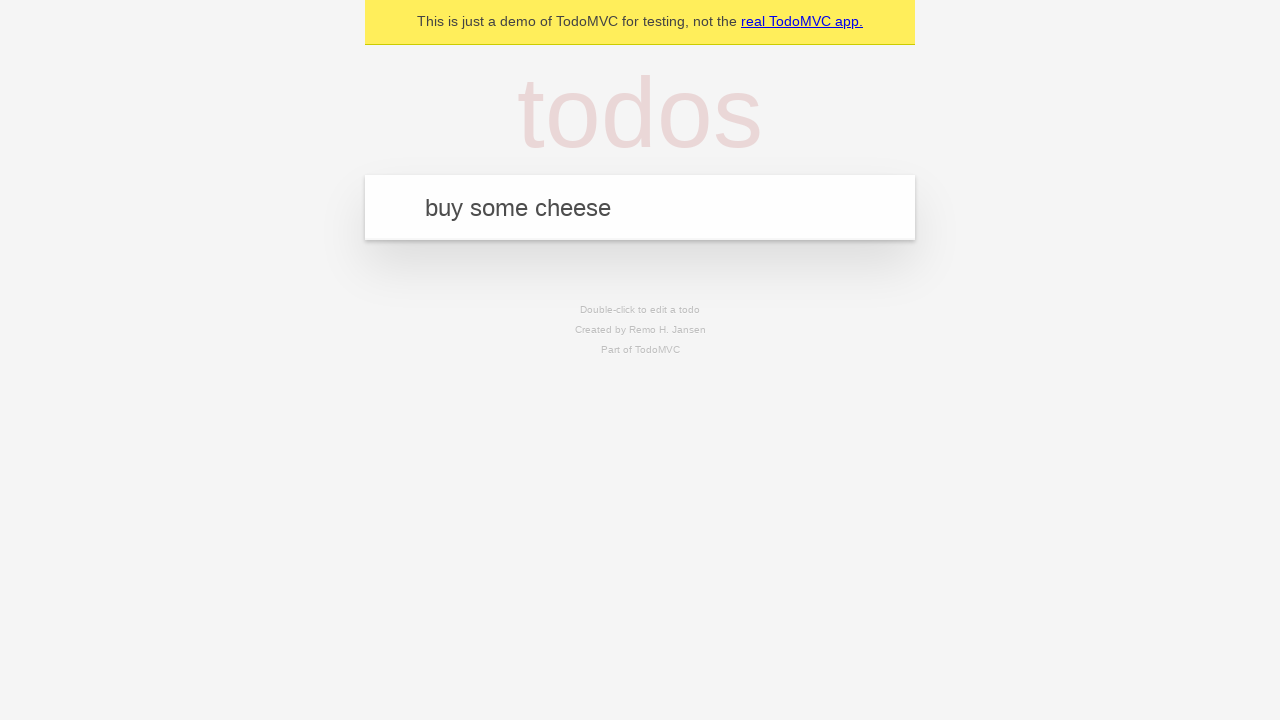

Pressed Enter to add first todo item on internal:attr=[placeholder="What needs to be done?"i]
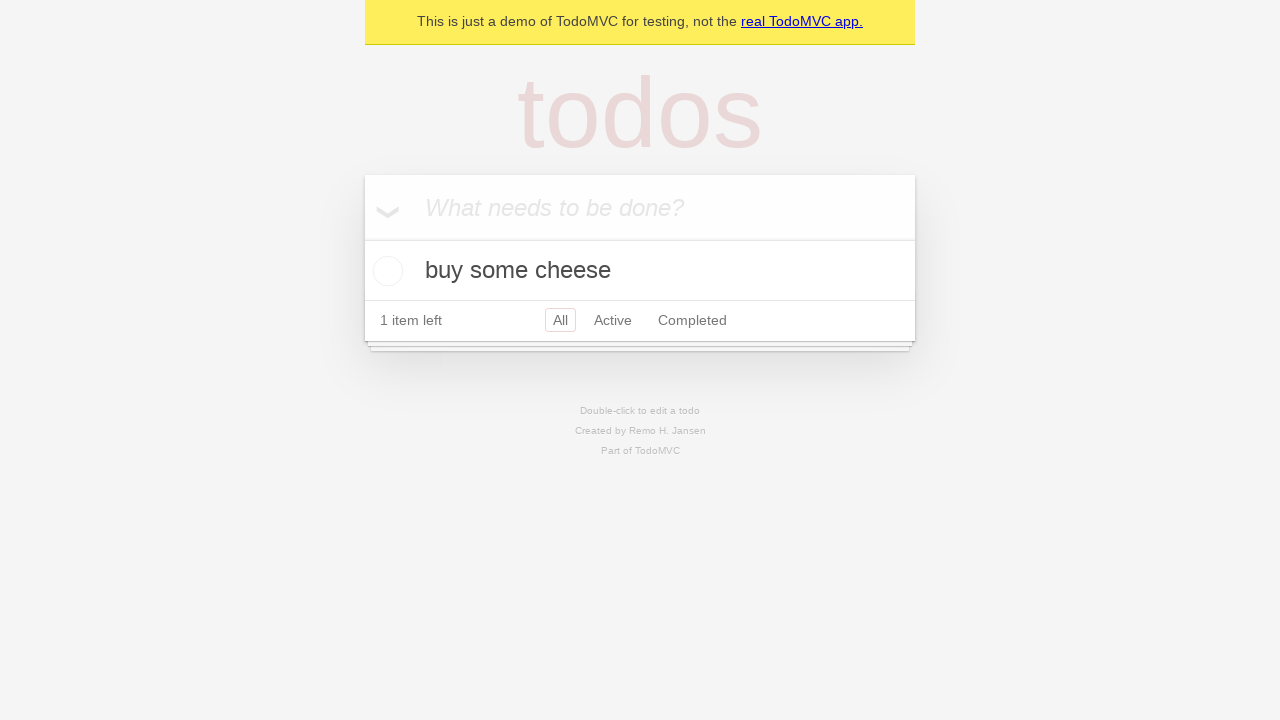

First todo item appeared in the list
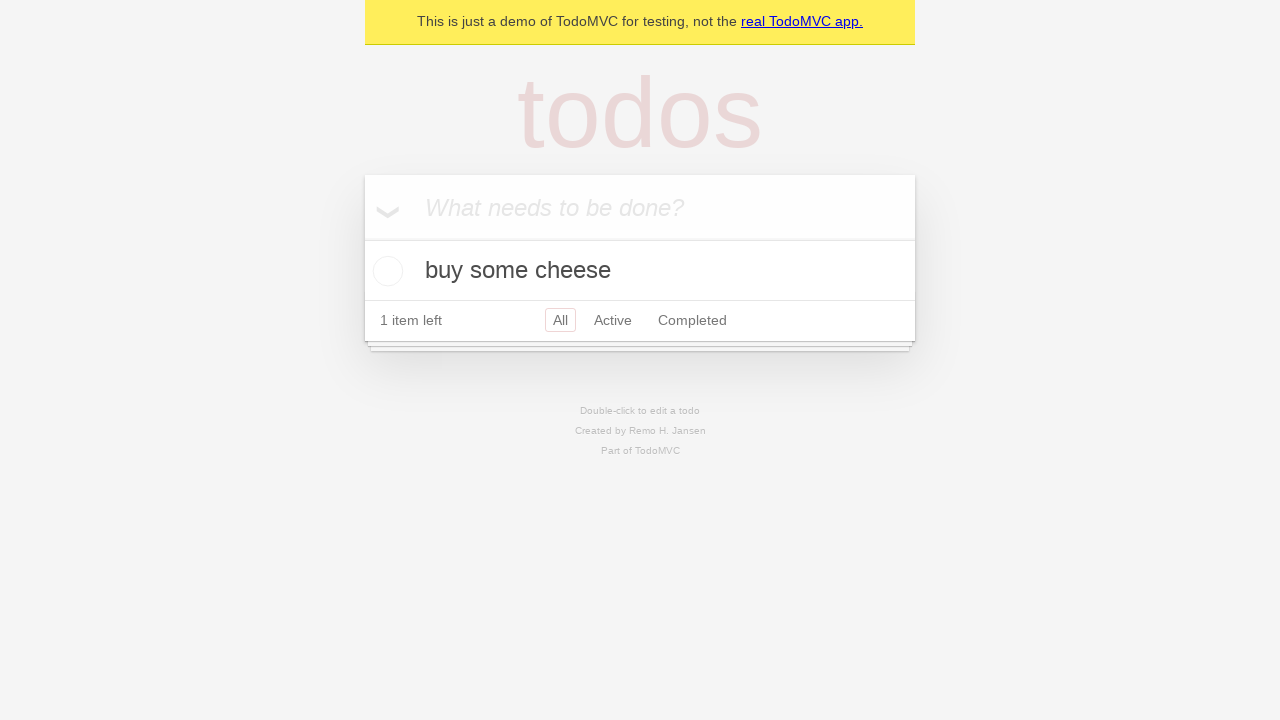

Filled second todo input with 'feed the cat' on internal:attr=[placeholder="What needs to be done?"i]
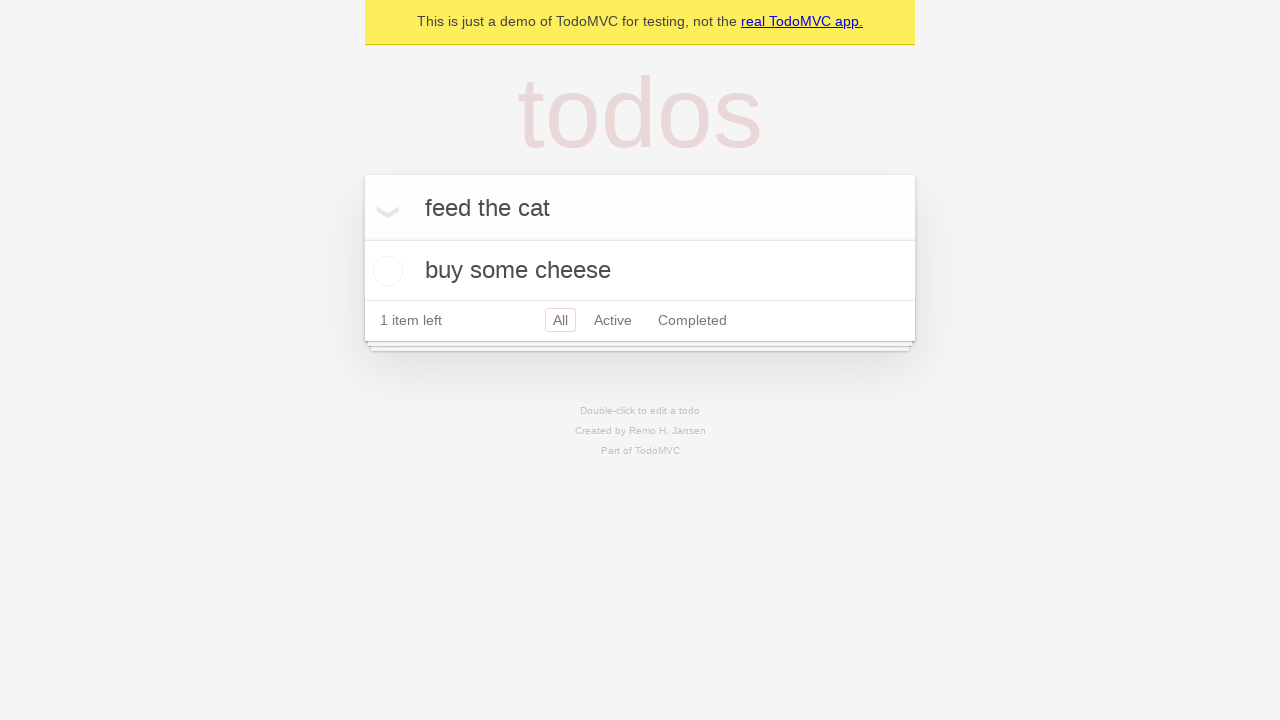

Pressed Enter to add second todo item on internal:attr=[placeholder="What needs to be done?"i]
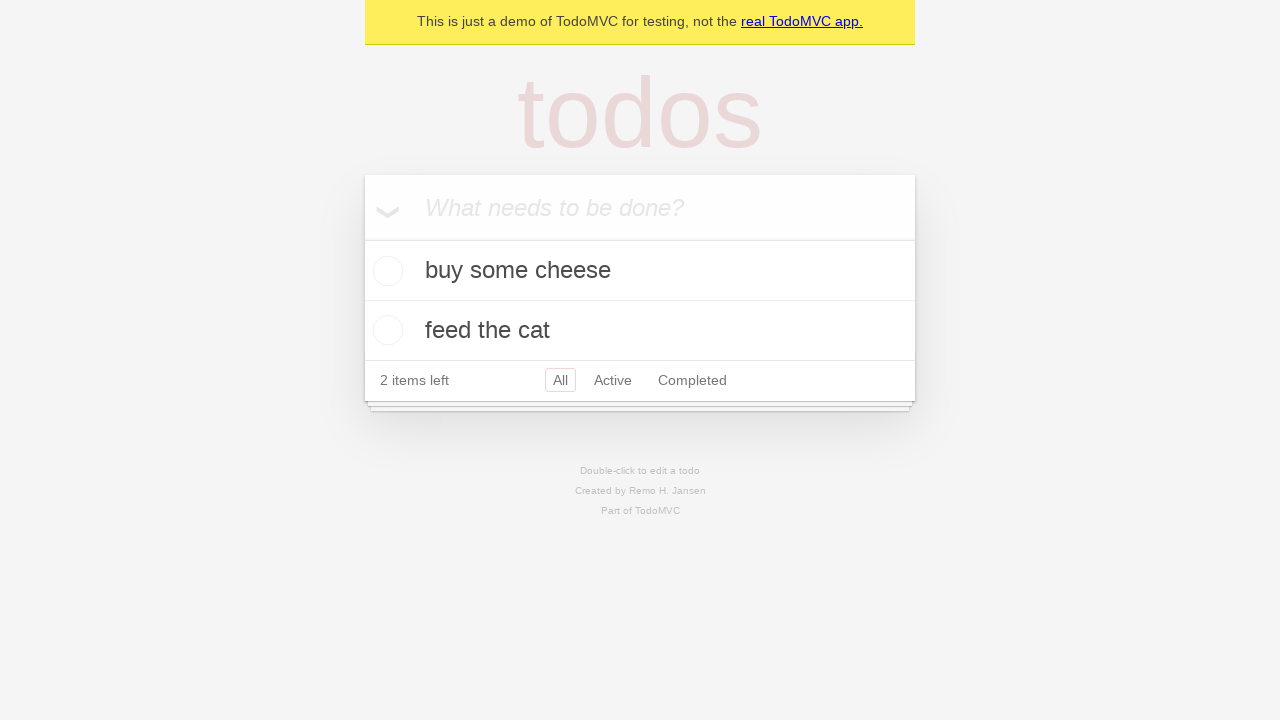

Verified that two todo items are now visible in the list
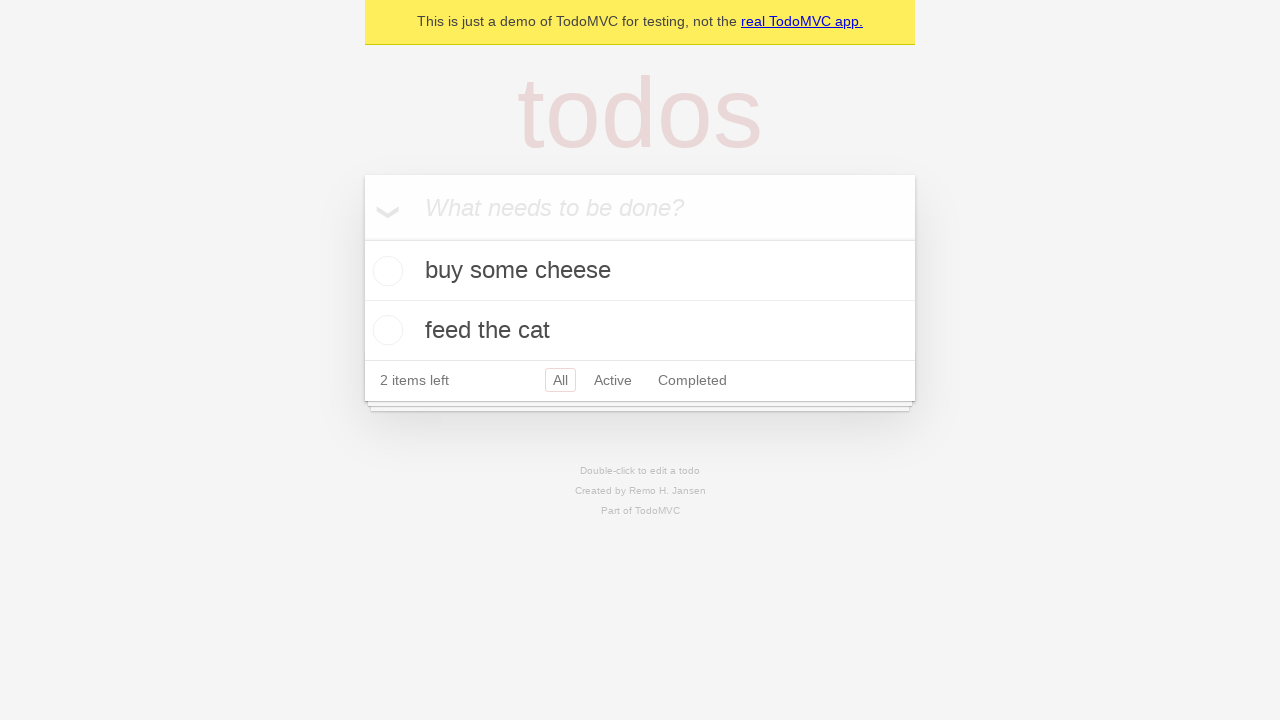

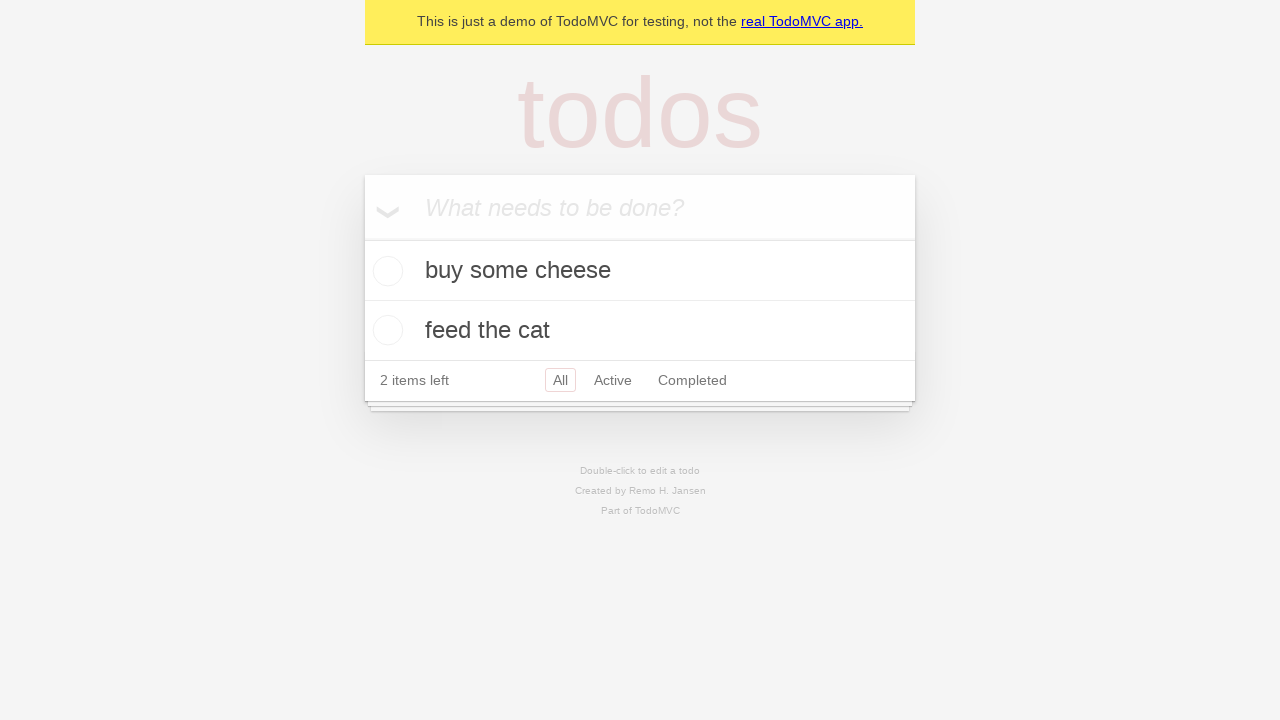